Tests Hacker News newest articles page by verifying articles load and navigating through multiple pages using the "More" link pagination.

Starting URL: https://news.ycombinator.com/newest

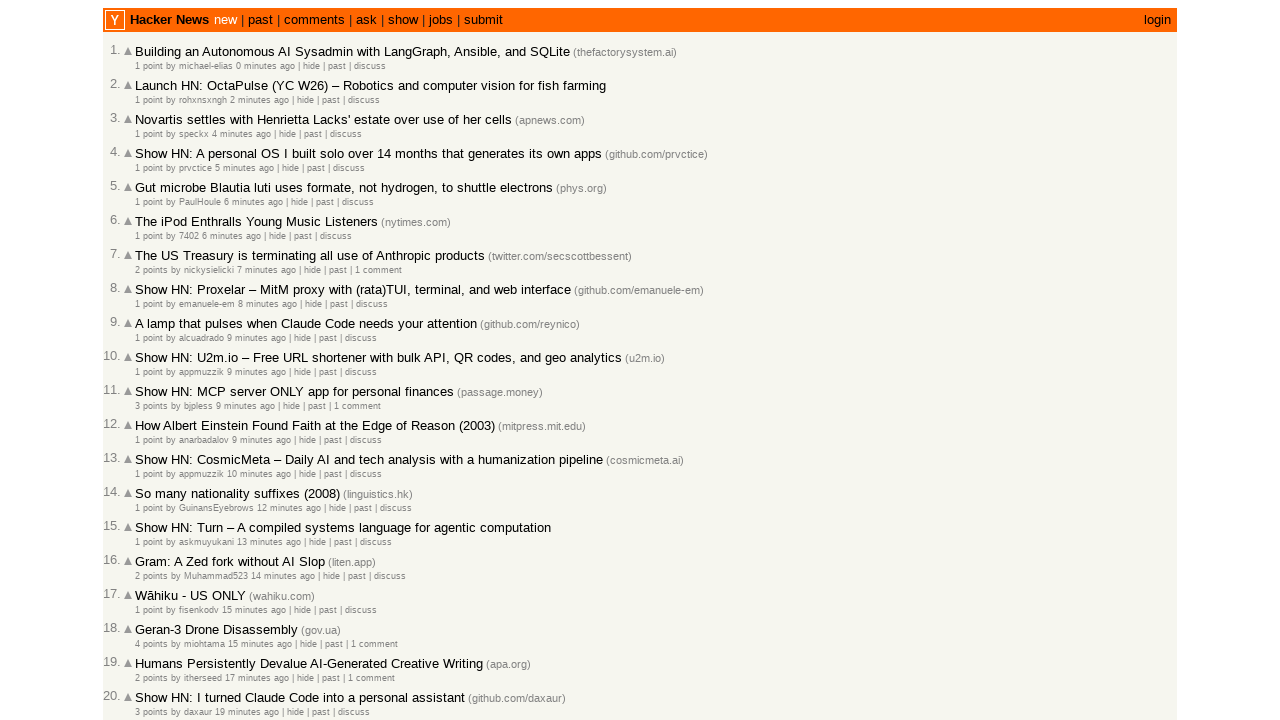

Waited for article rows to load on newest page
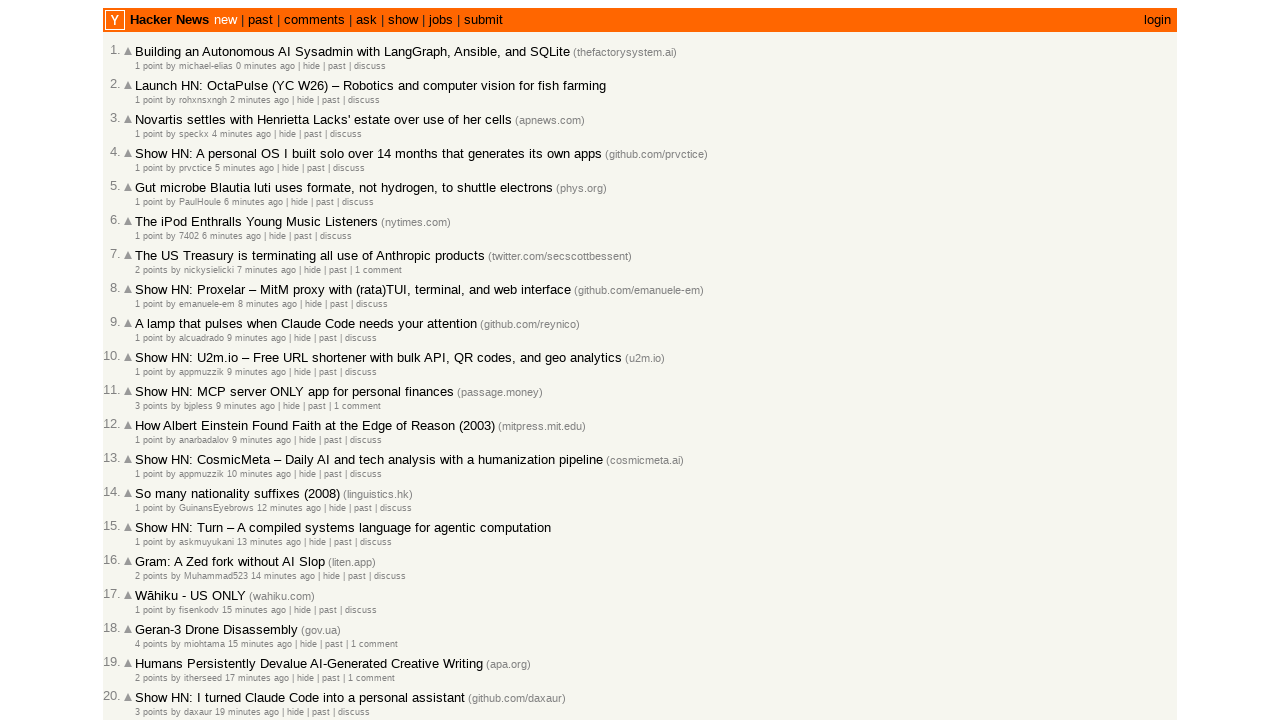

Verified title links are present
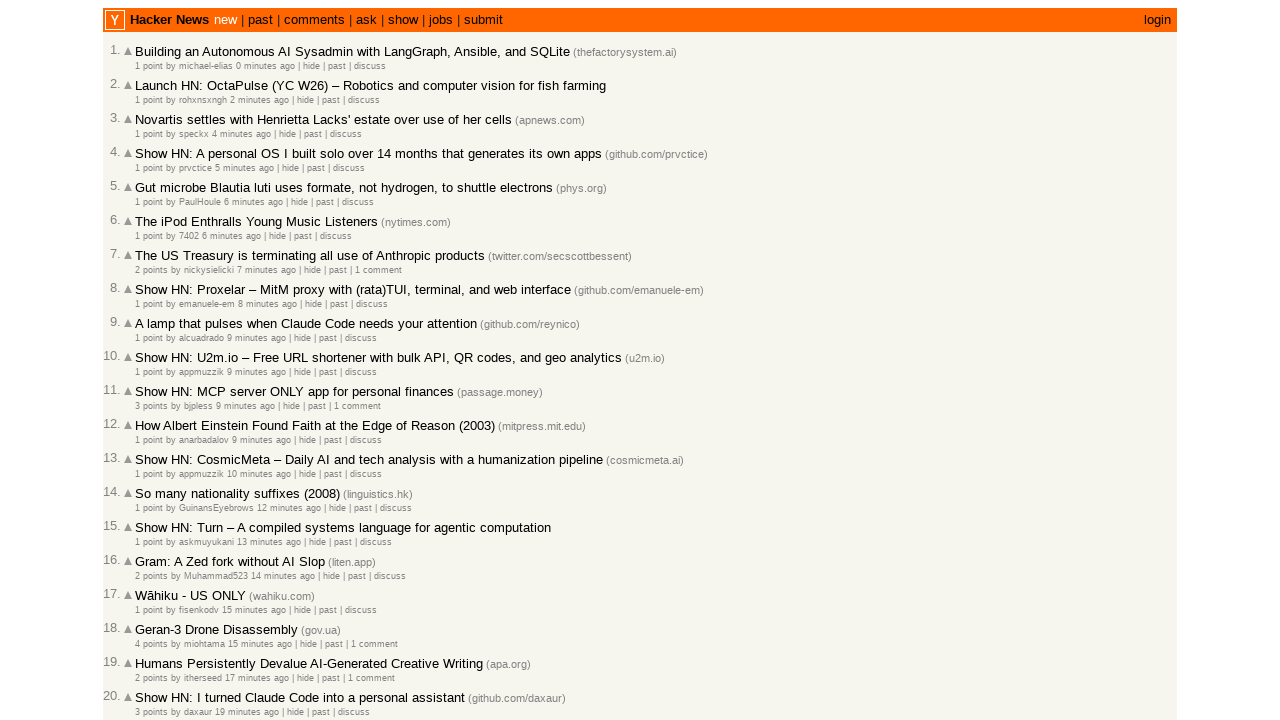

Verified age/timestamp elements are present
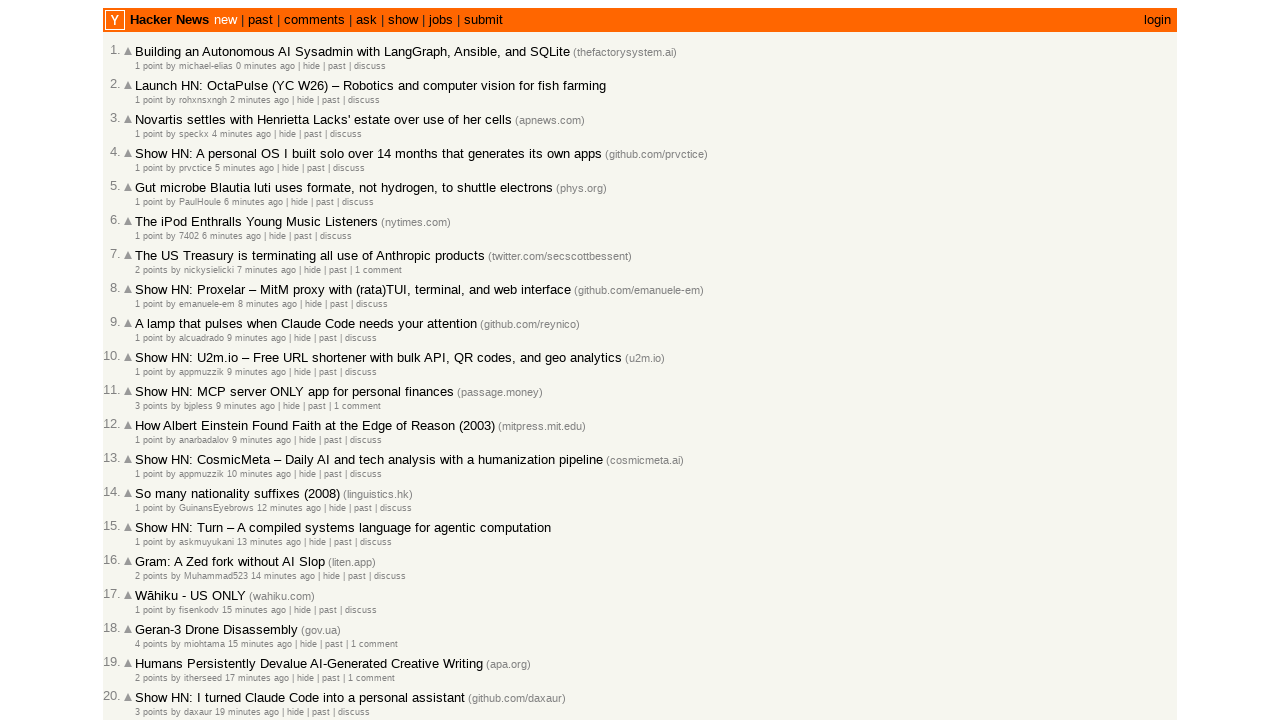

Clicked 'More' link to load additional articles at (149, 616) on a.morelink
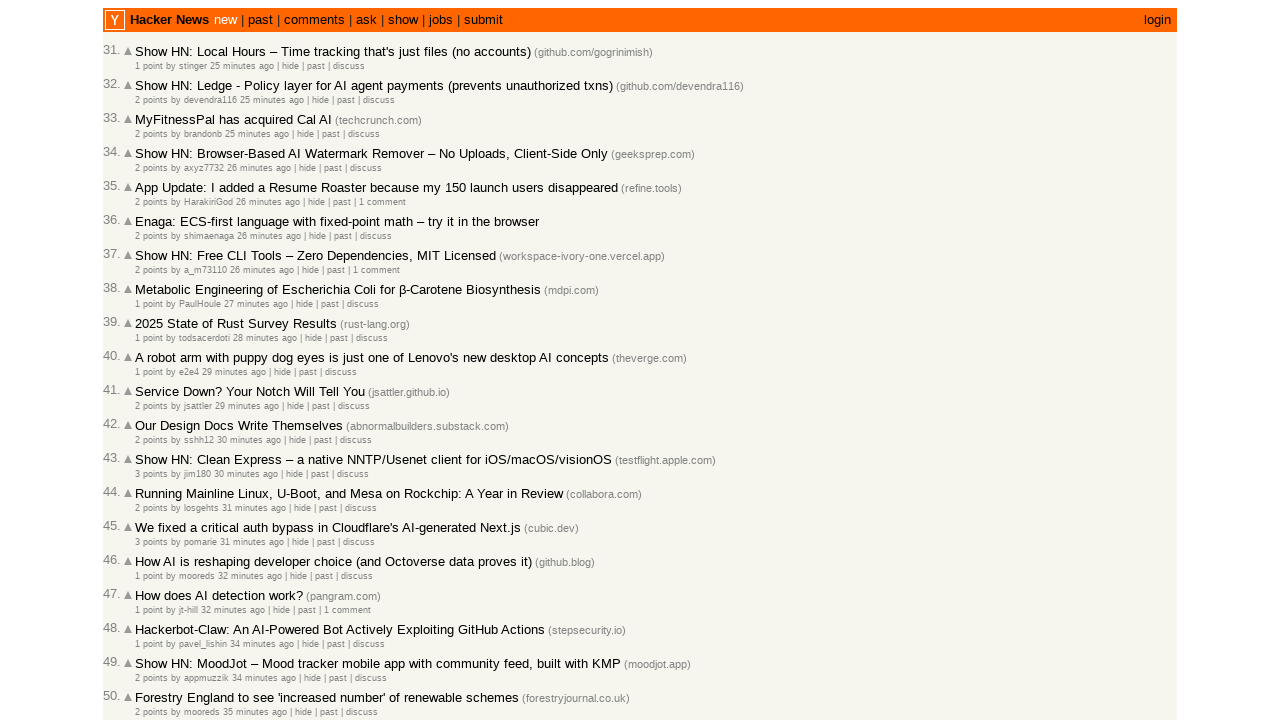

Waited for next page to load
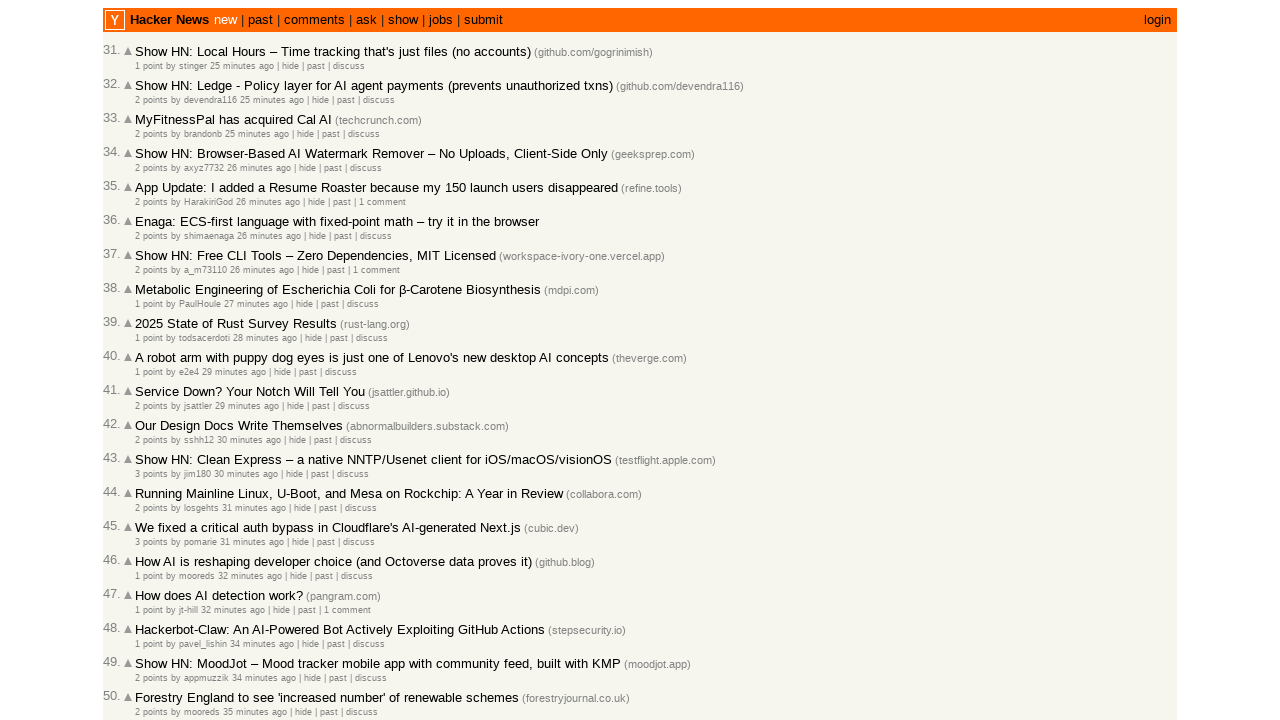

Verified articles loaded on new page
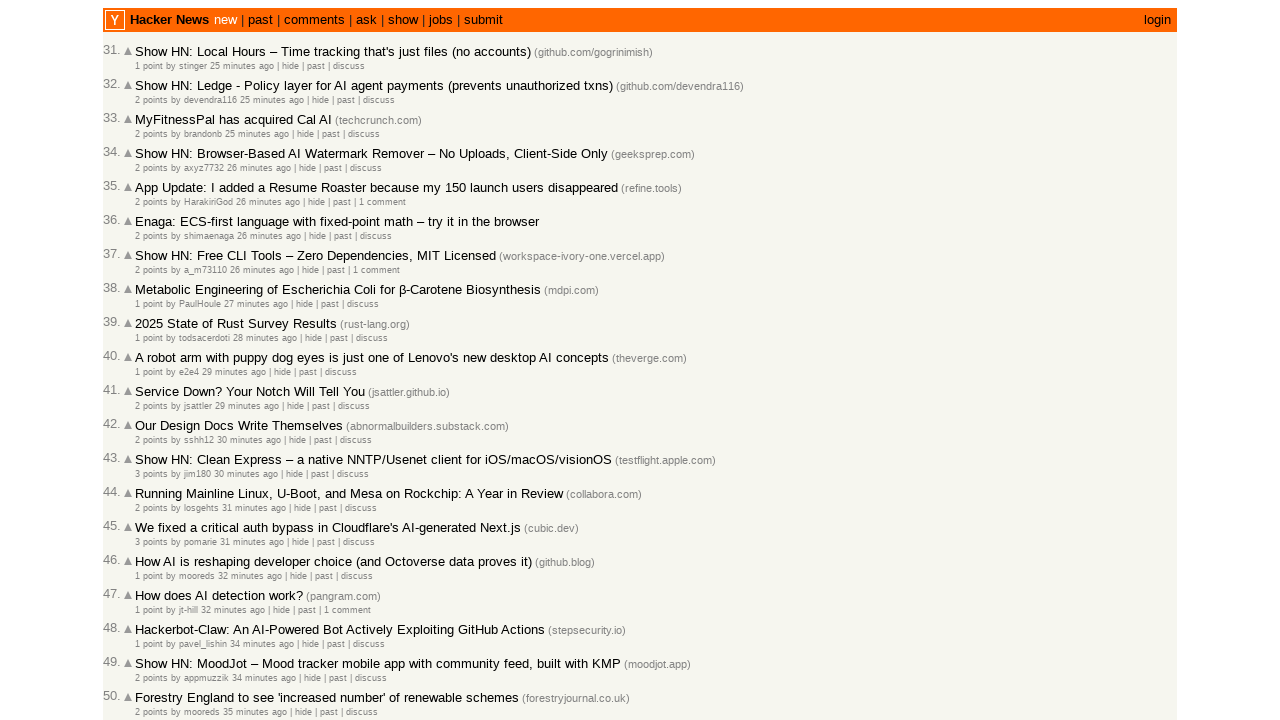

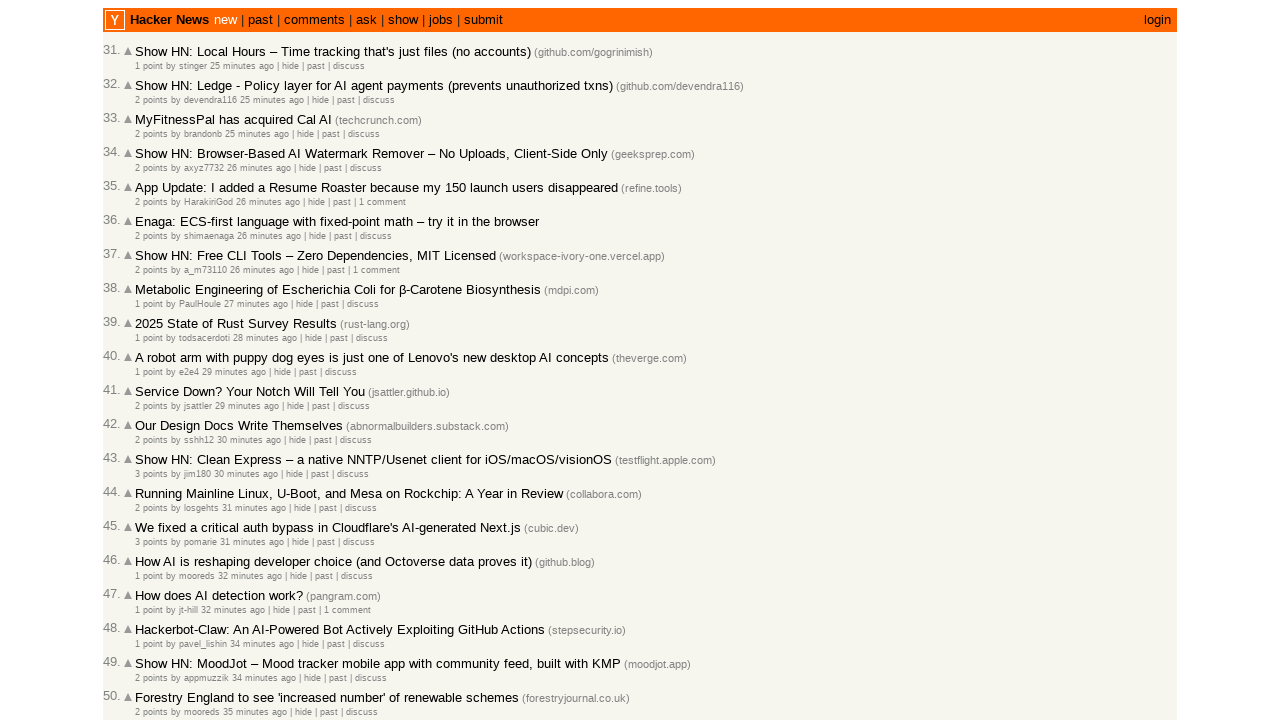